Tests jQuery UI tooltip functionality by hovering over an age input field within an iframe and verifying the tooltip content appears correctly.

Starting URL: http://jqueryui.com/tooltip/

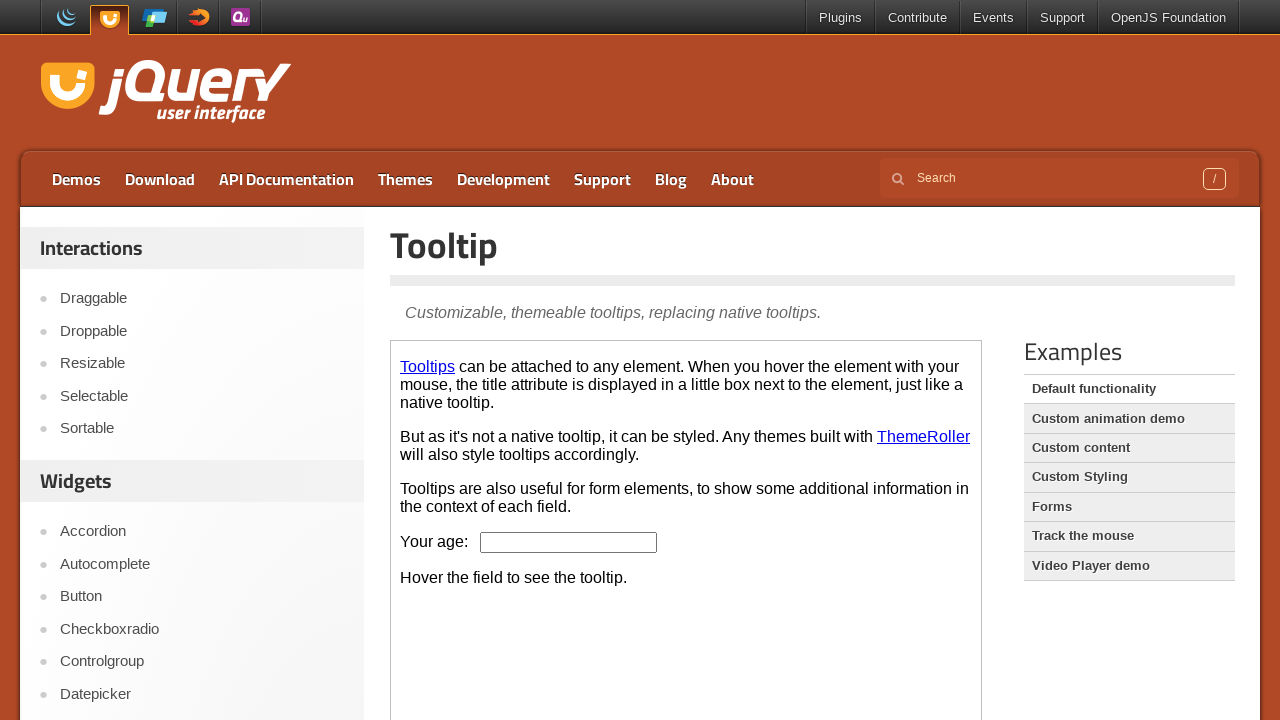

Located the demo iframe
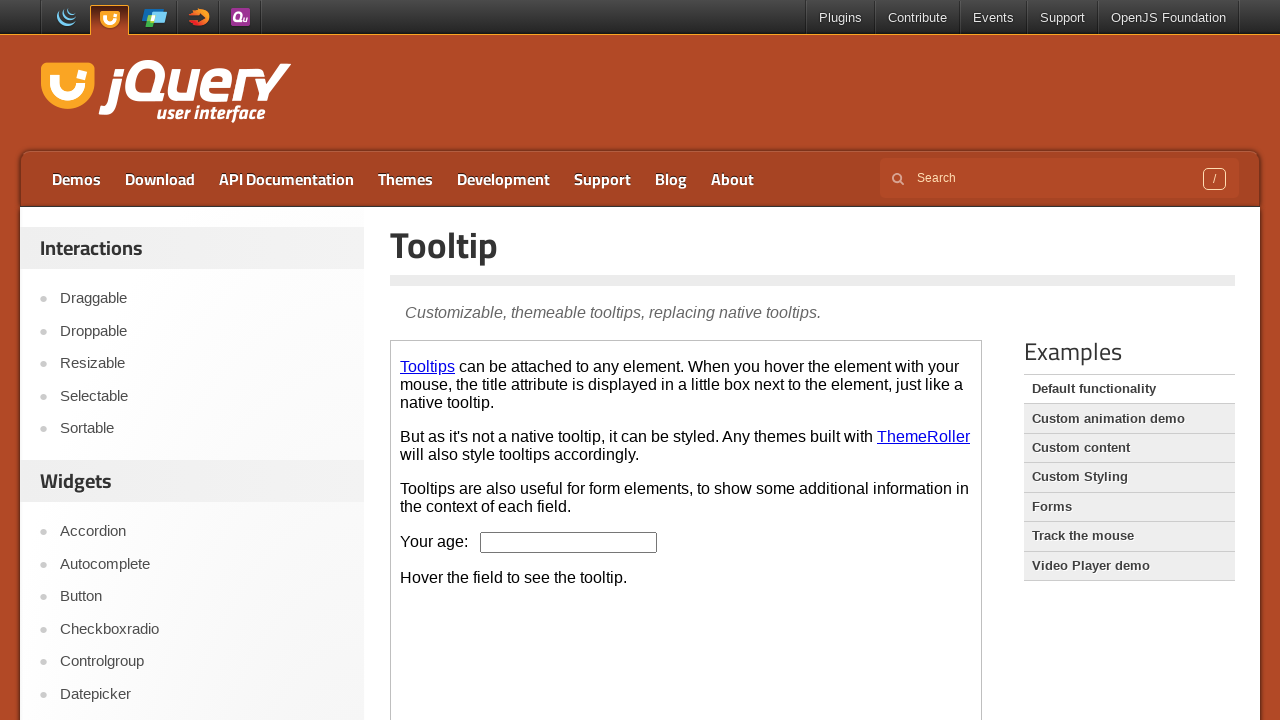

Located the age input field within the iframe
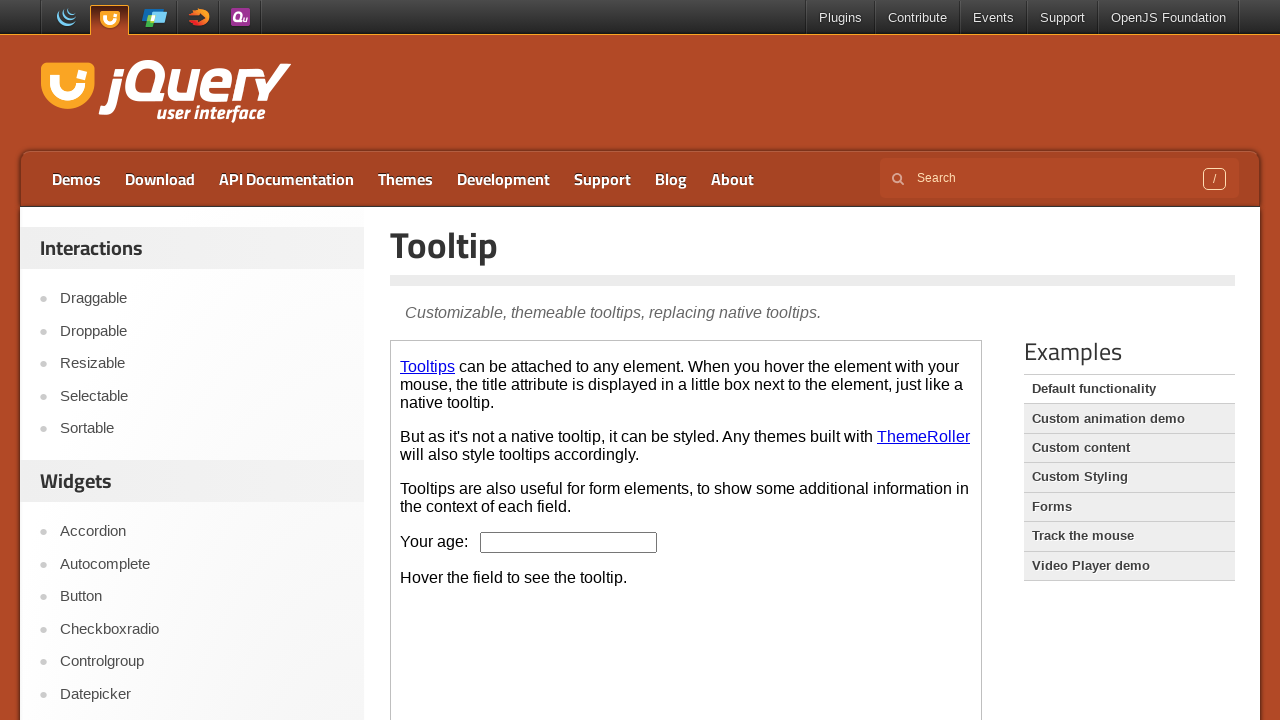

Hovered over the age input field to trigger tooltip at (569, 542) on .demo-frame >> internal:control=enter-frame >> #age
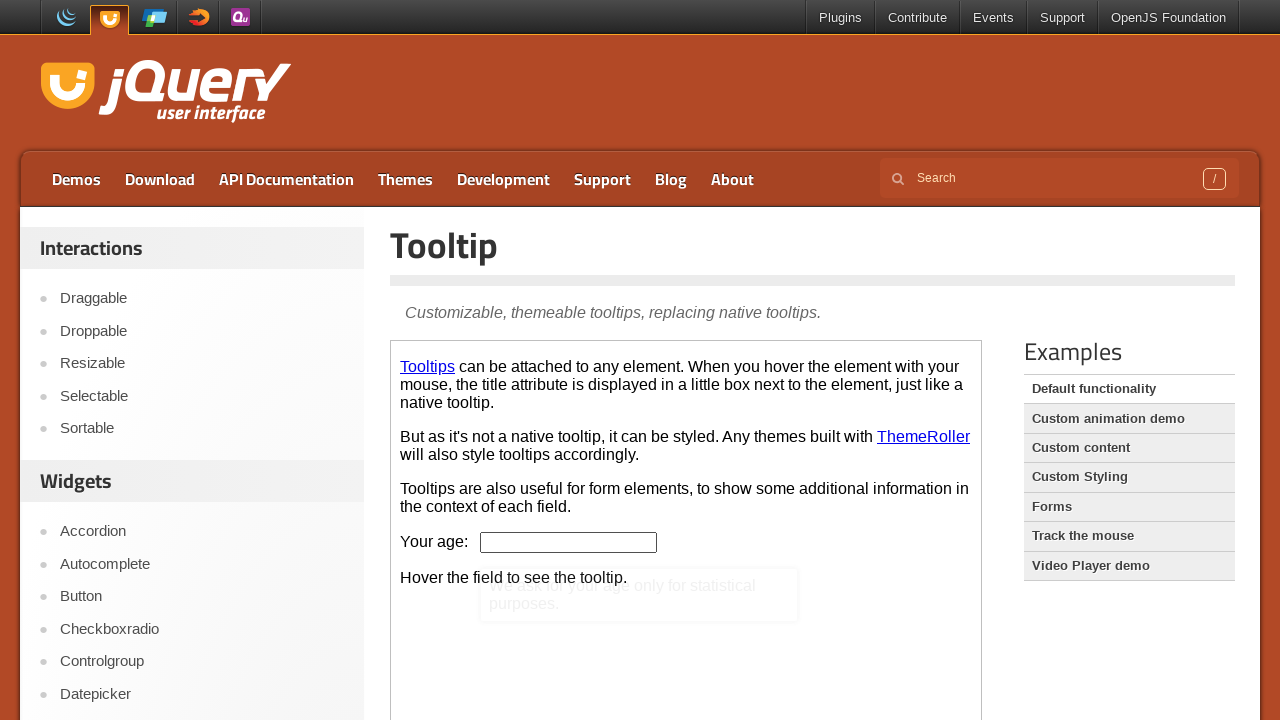

Located the tooltip content element
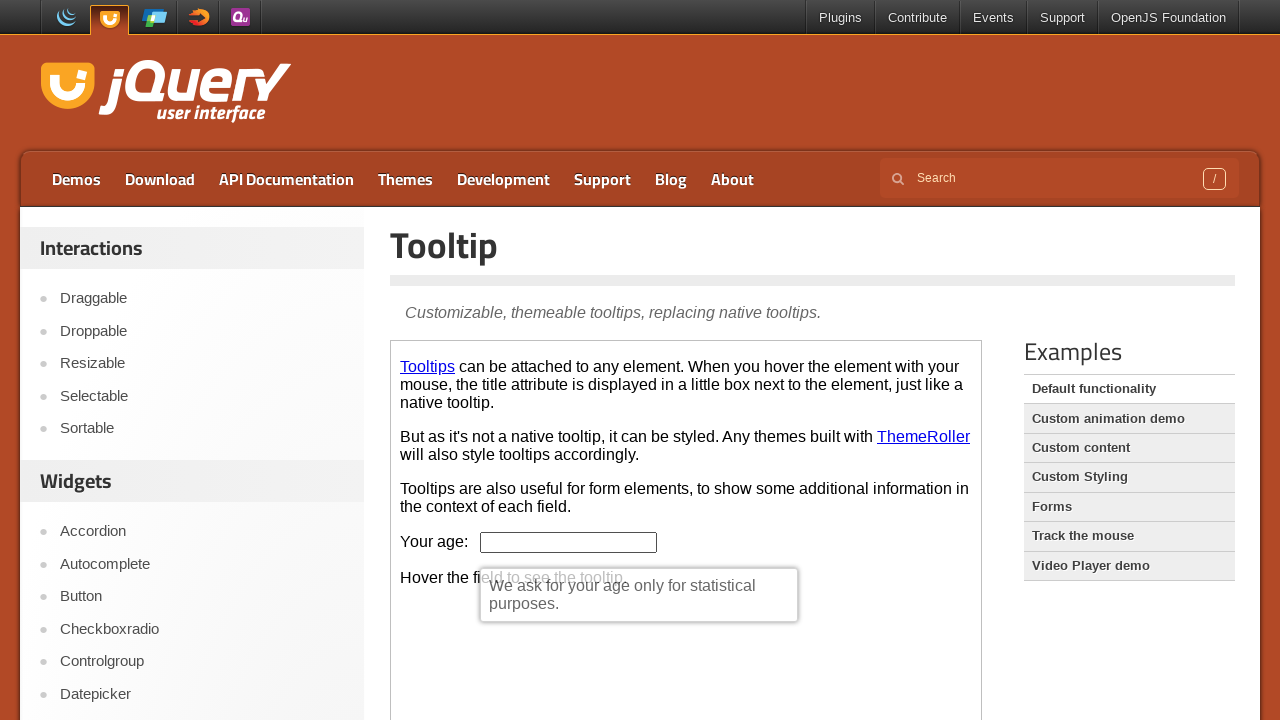

Tooltip appeared and became visible
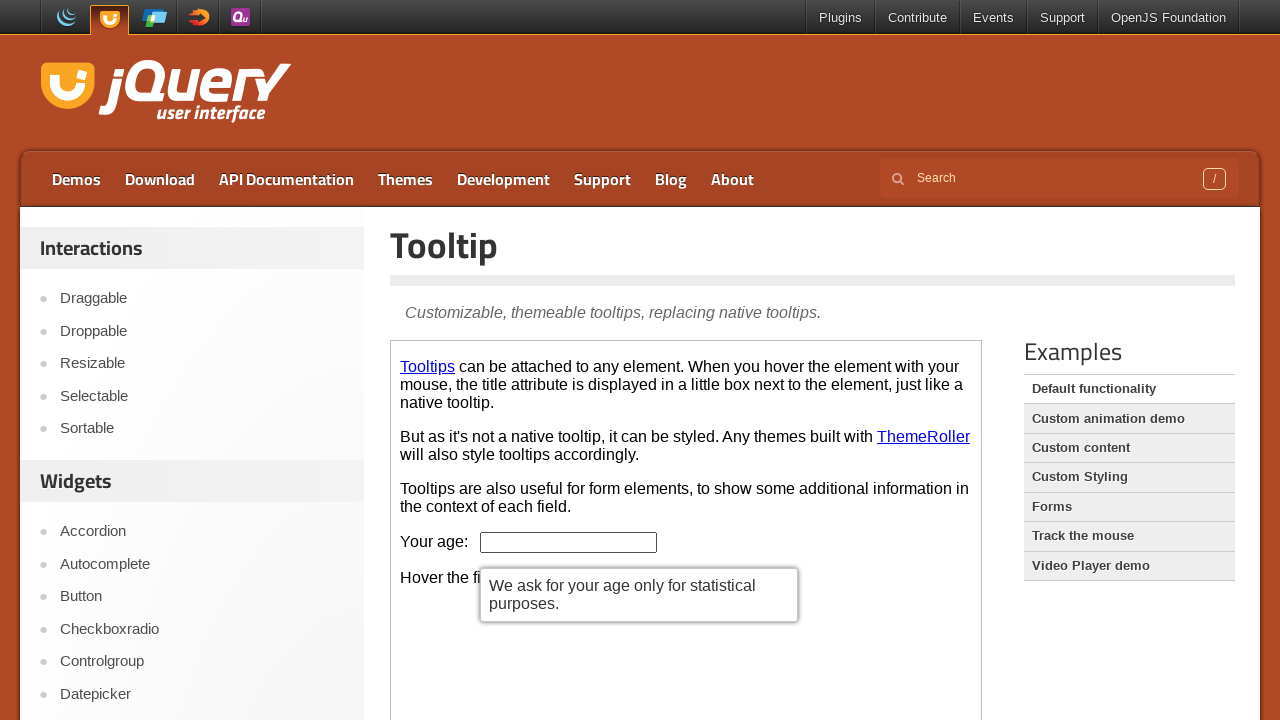

Verified tooltip text matches expected content: 'We ask for your age only for statistical purposes.'
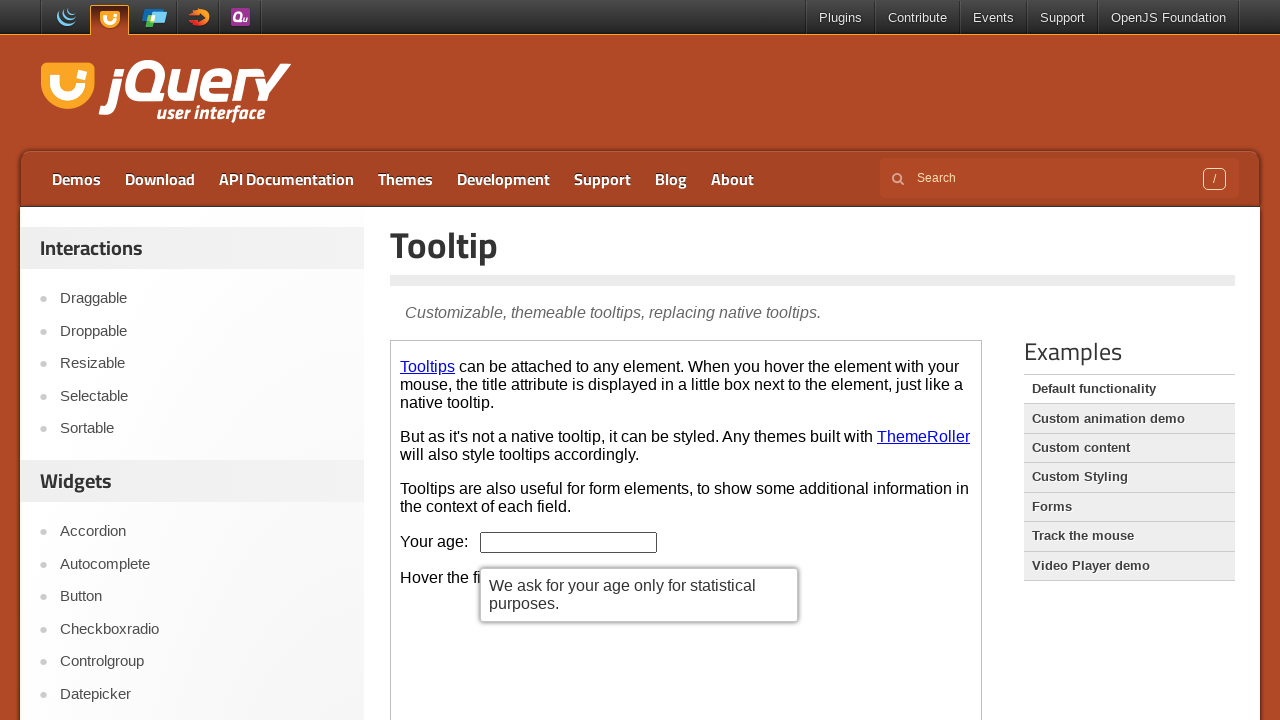

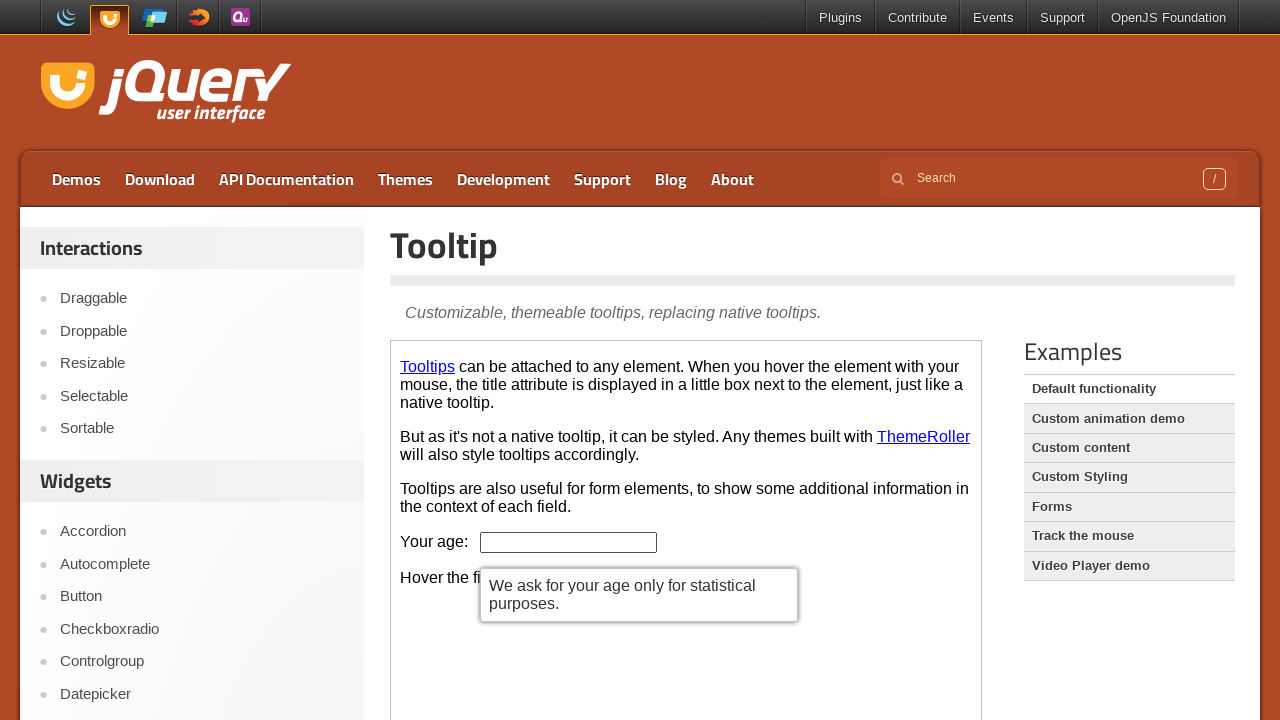